Tests that clicking the "Earn Money" button navigates to the earn money page

Starting URL: https://deens-master.now.sh/

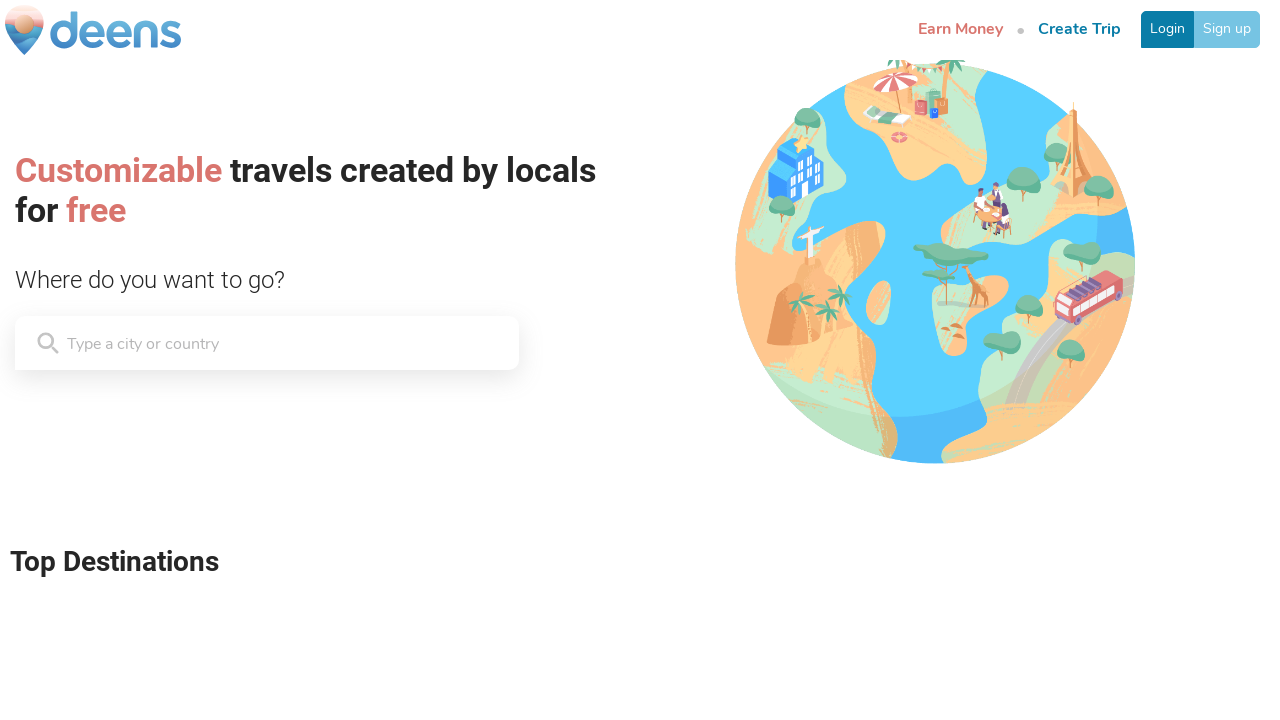

Clicked the first 'Earn Money' button at (960, 30) on text=Earn Money >> nth=0
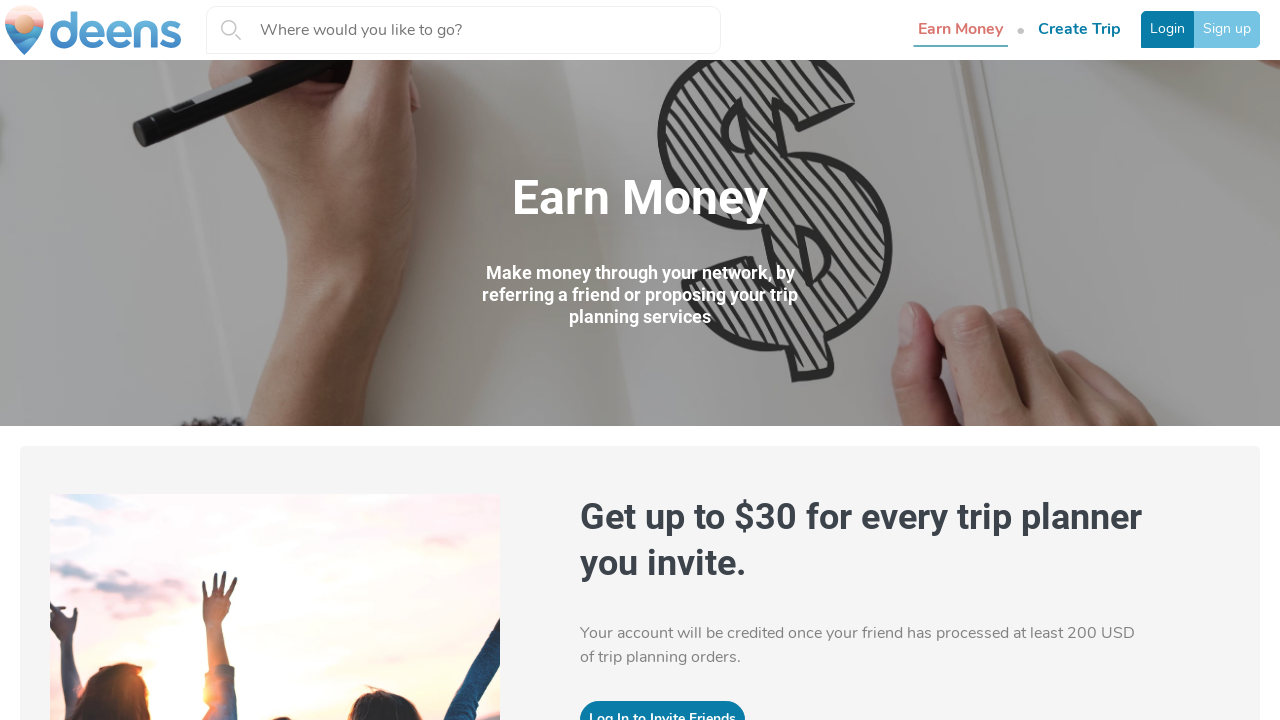

Earn Money page title loaded, confirming navigation to earn money page
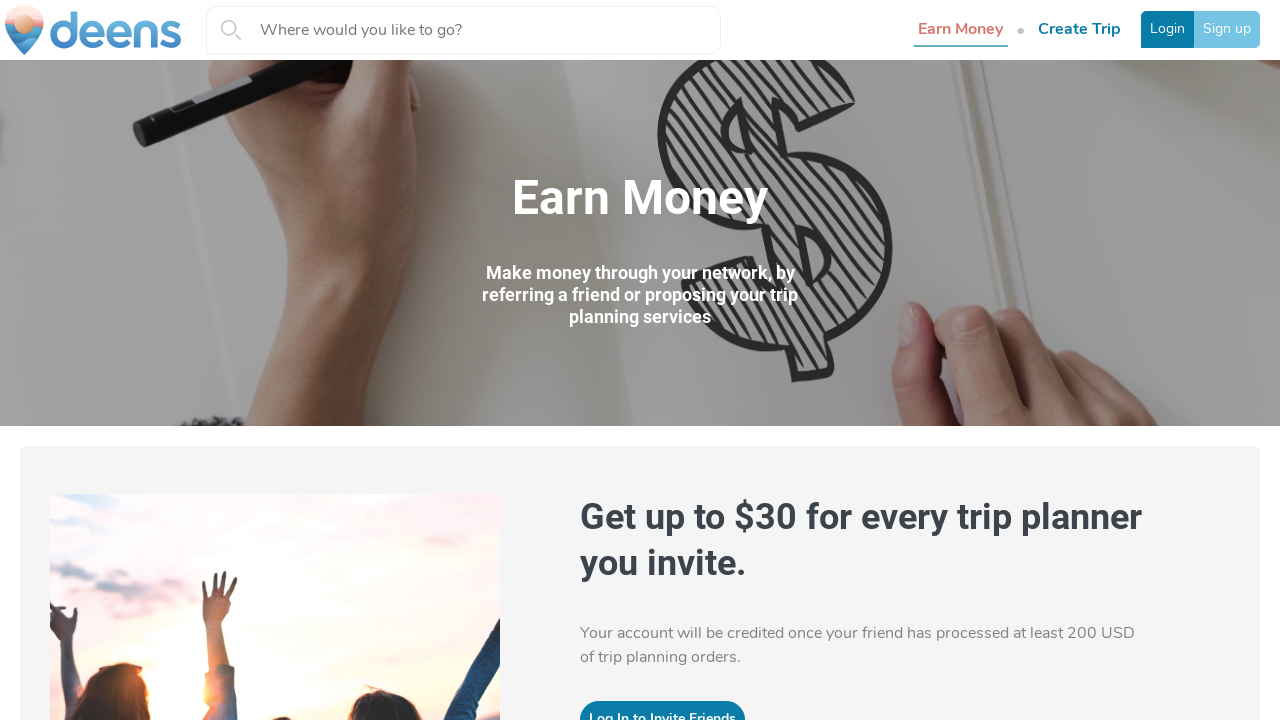

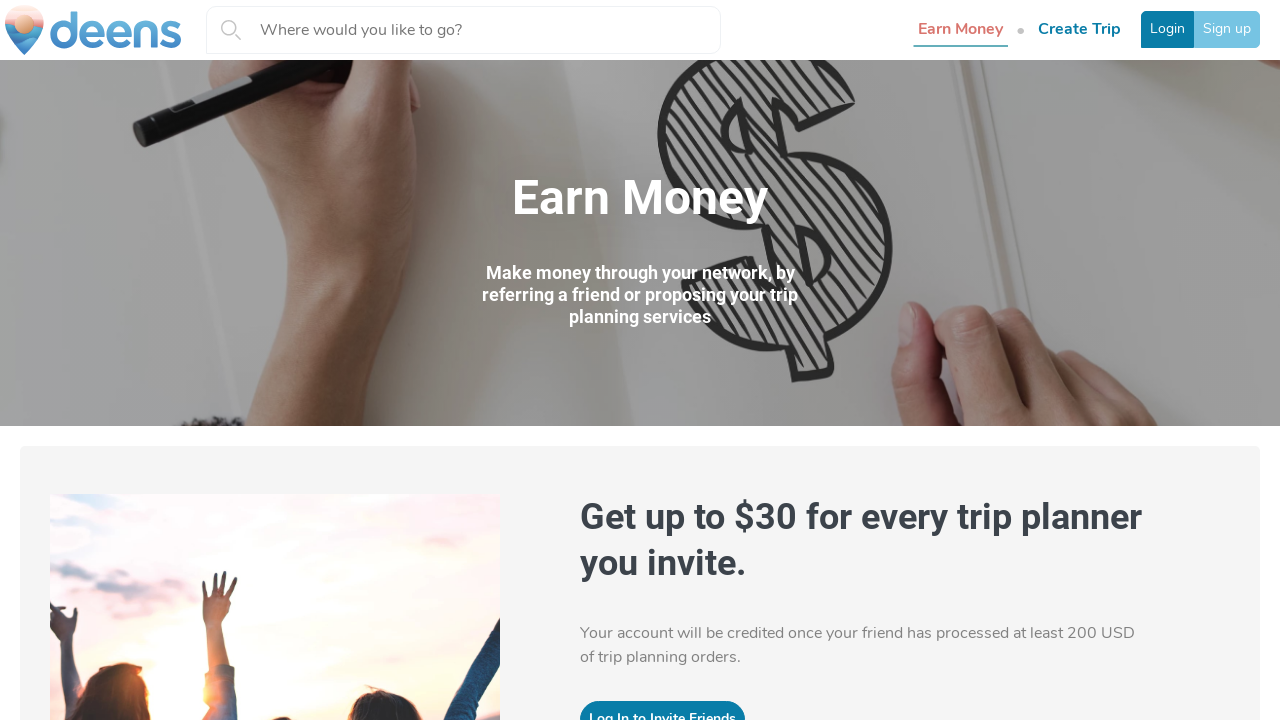